Tests checkbox functionality by verifying initial state and toggling a checkbox

Starting URL: https://the-internet.herokuapp.com/checkboxes

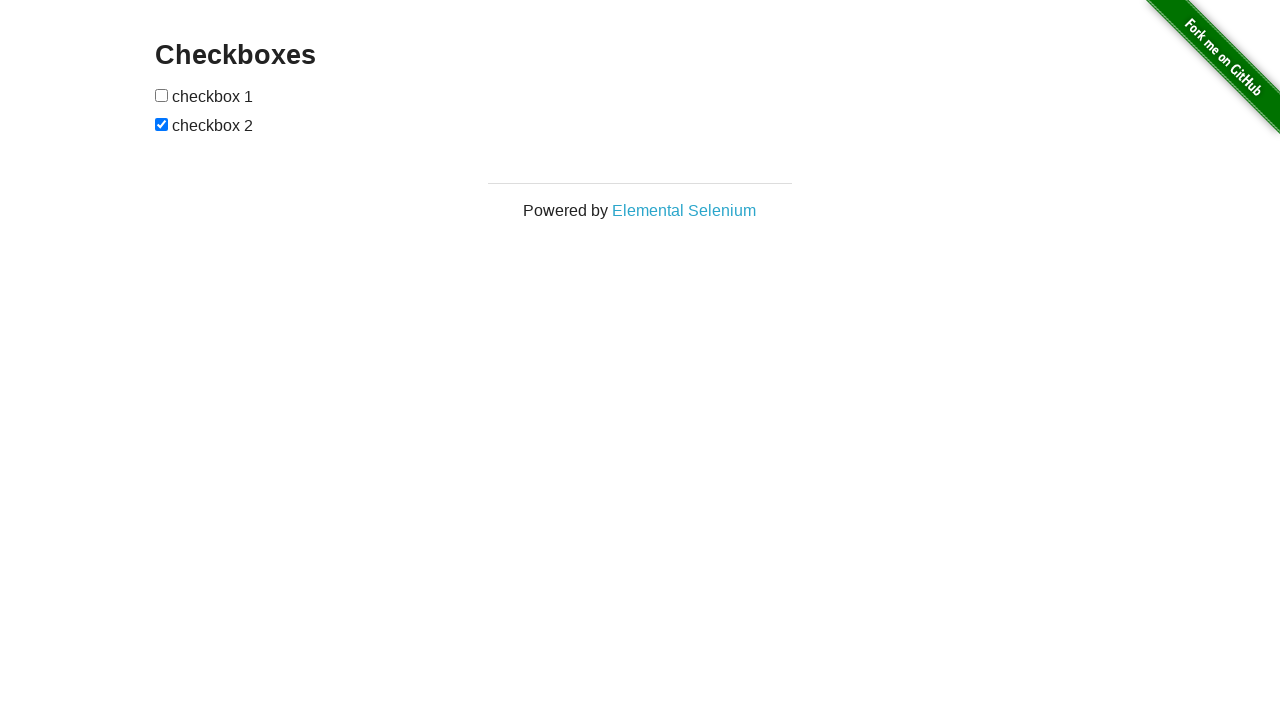

Located all checkboxes on the page
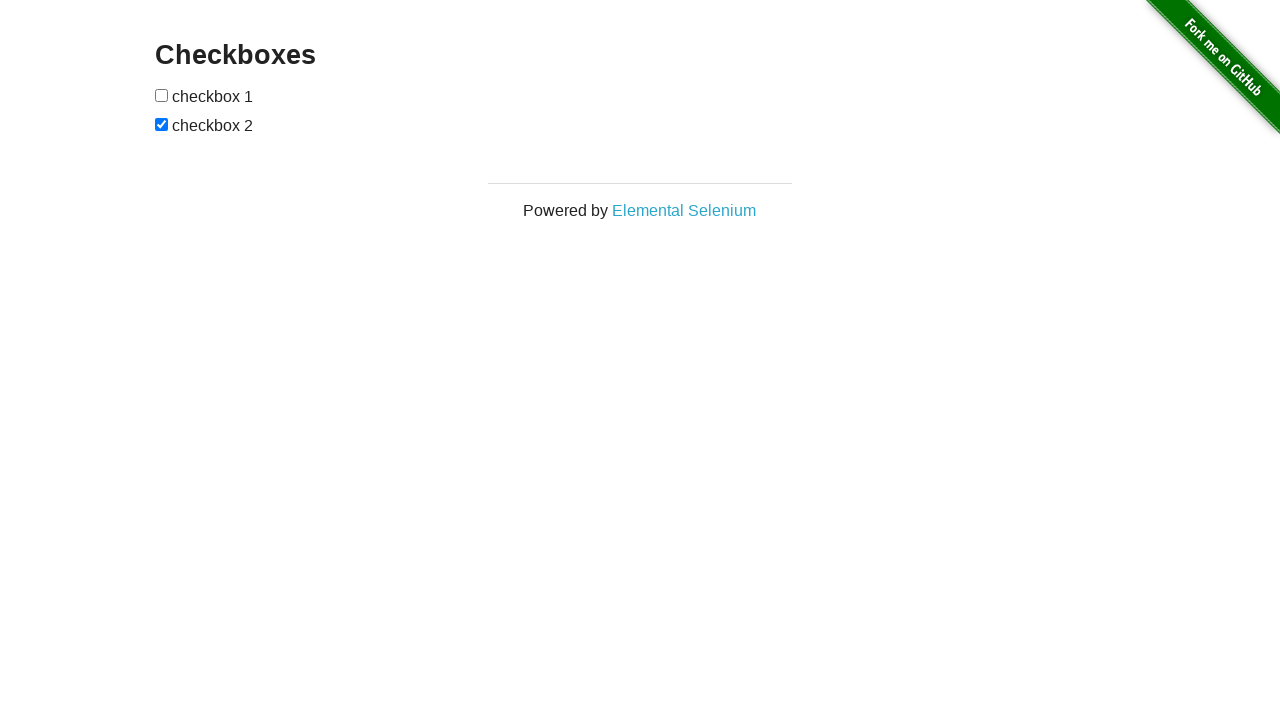

Verified first checkbox is not checked initially
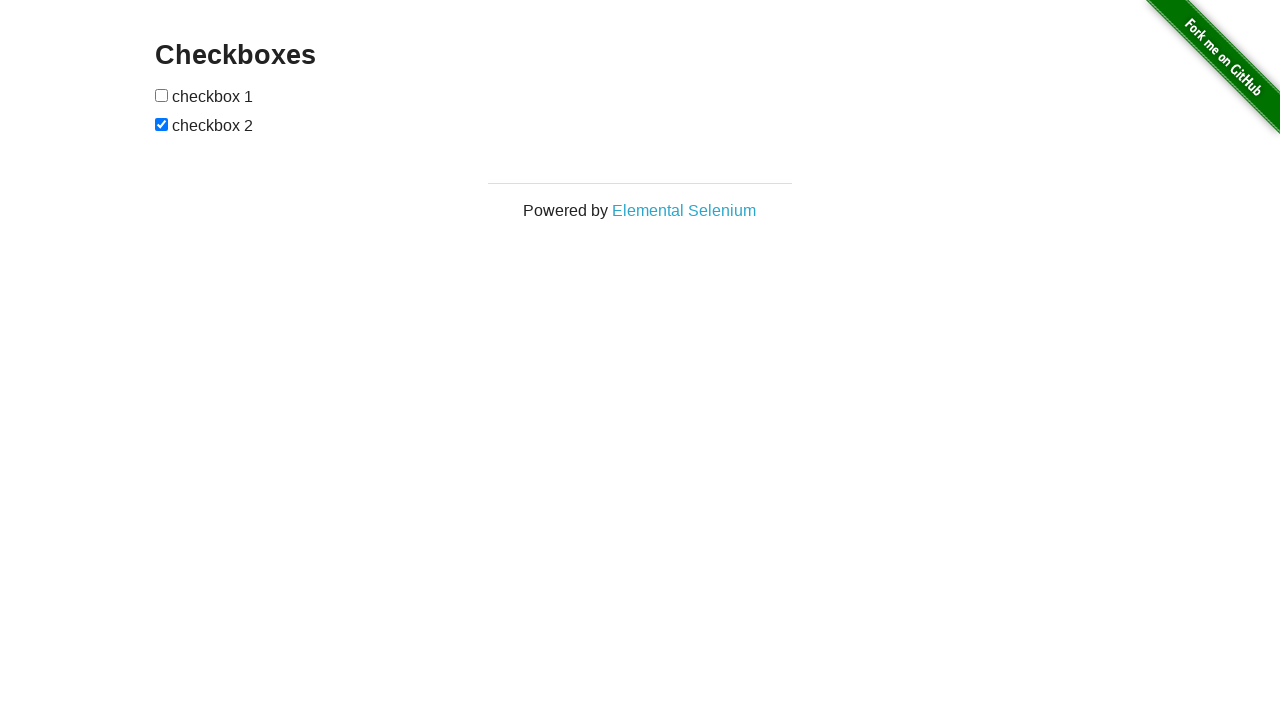

Clicked first checkbox to select it at (162, 95) on [type='checkbox'] >> nth=0
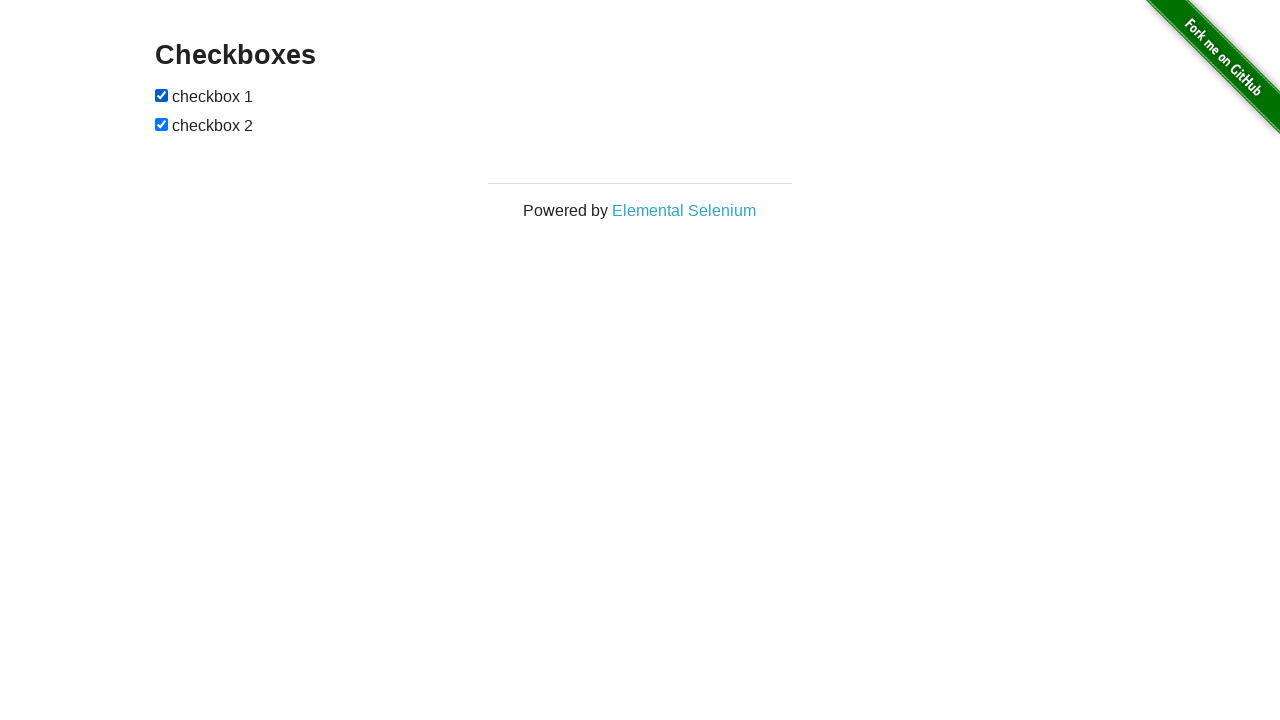

Verified first checkbox is now checked
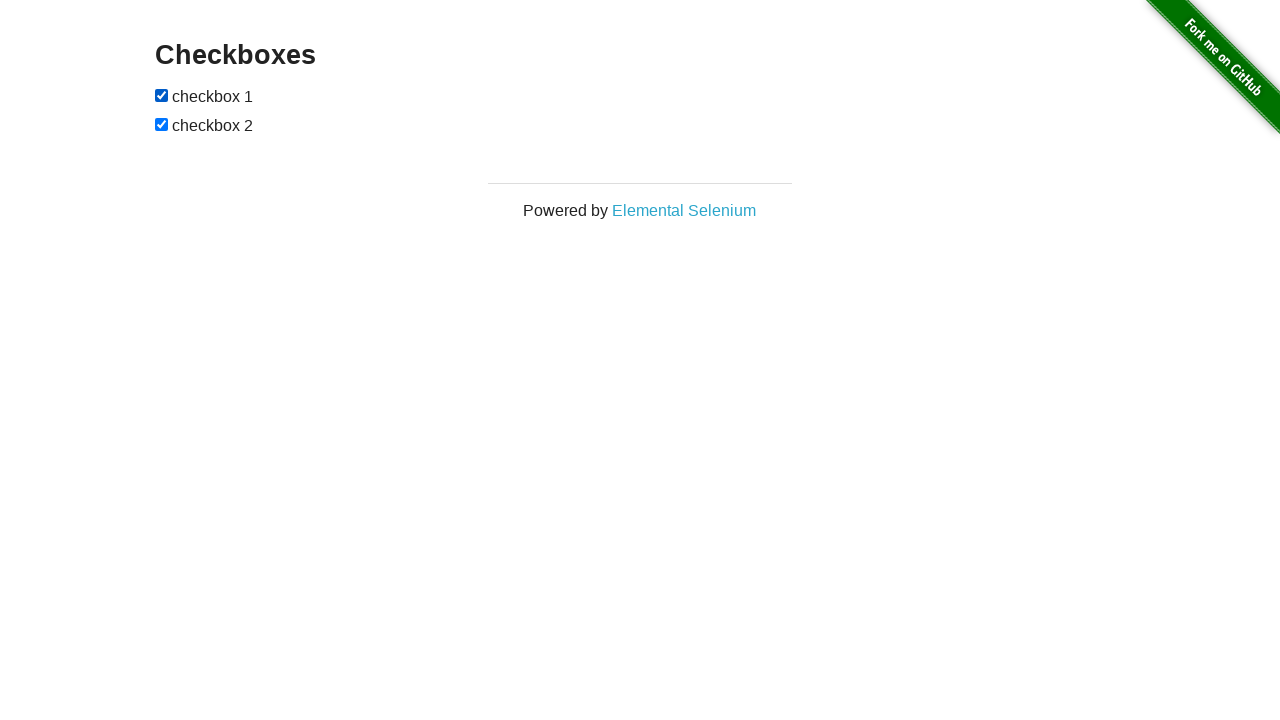

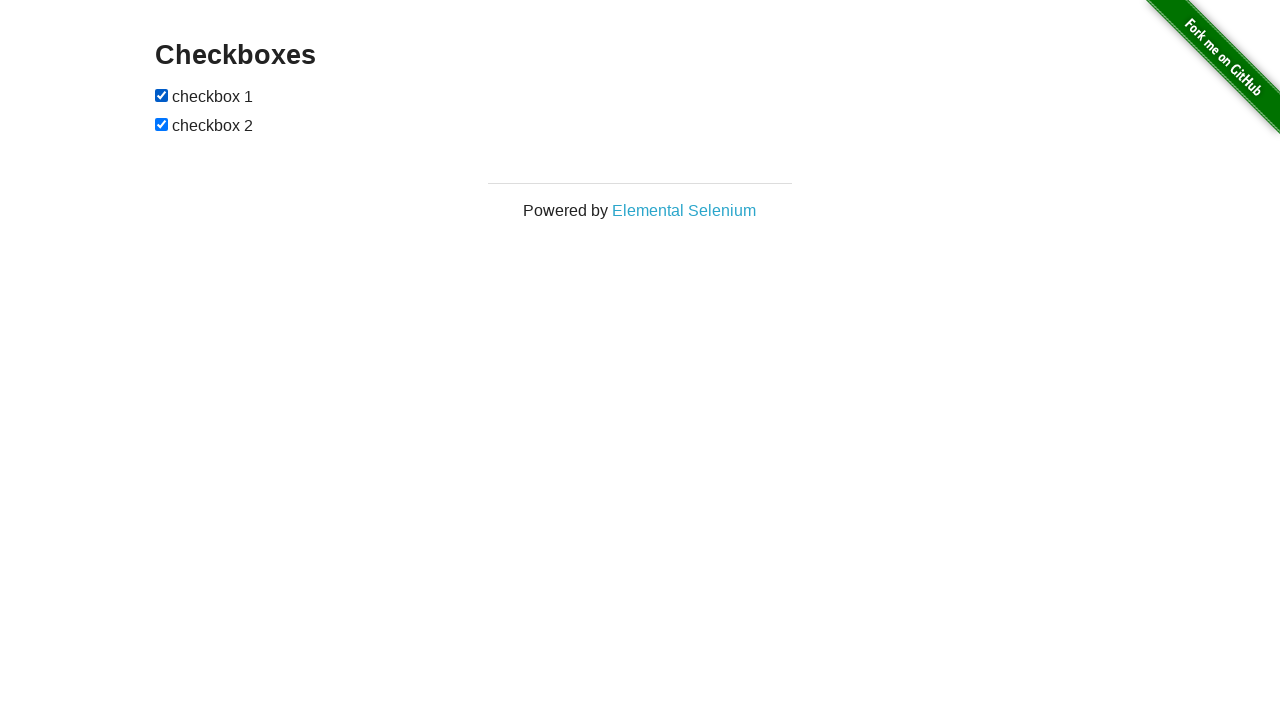